Tests file download functionality by navigating to a download page and clicking on a file link to initiate a download

Starting URL: https://the-internet.herokuapp.com/download

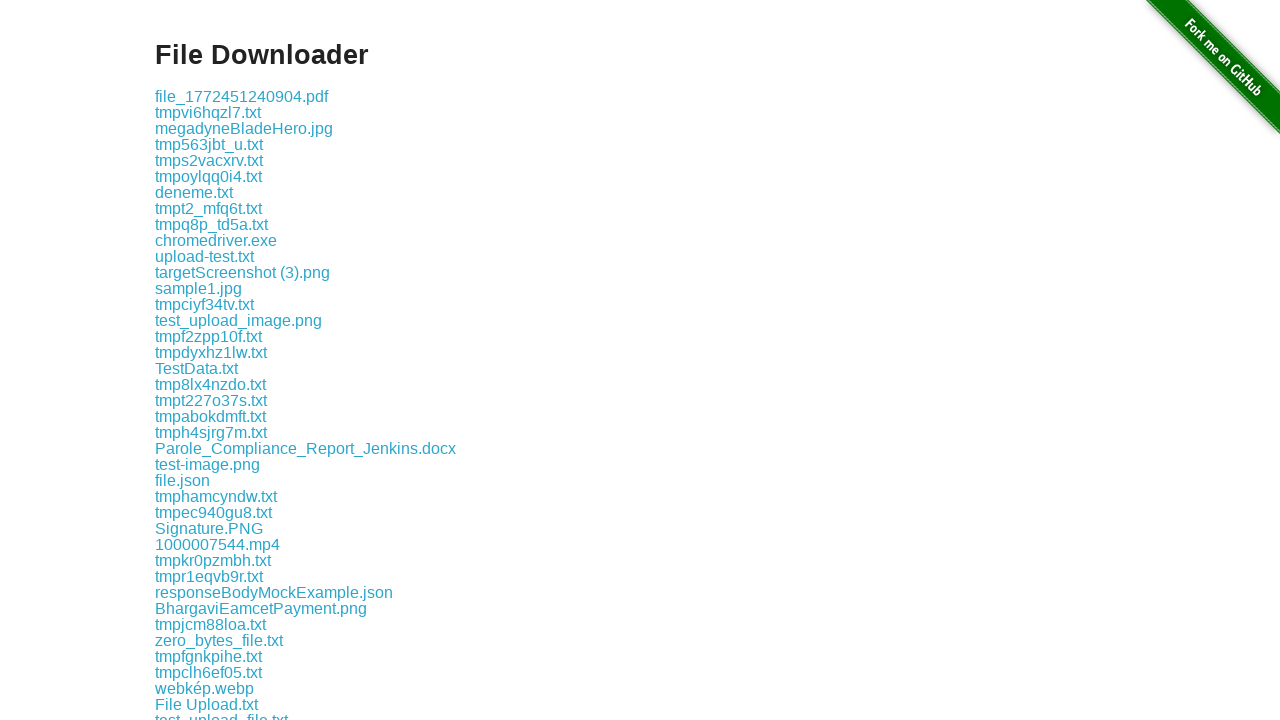

Clicked on file link 'some-file.txt' to initiate download at (198, 360) on a:text('some-file.txt')
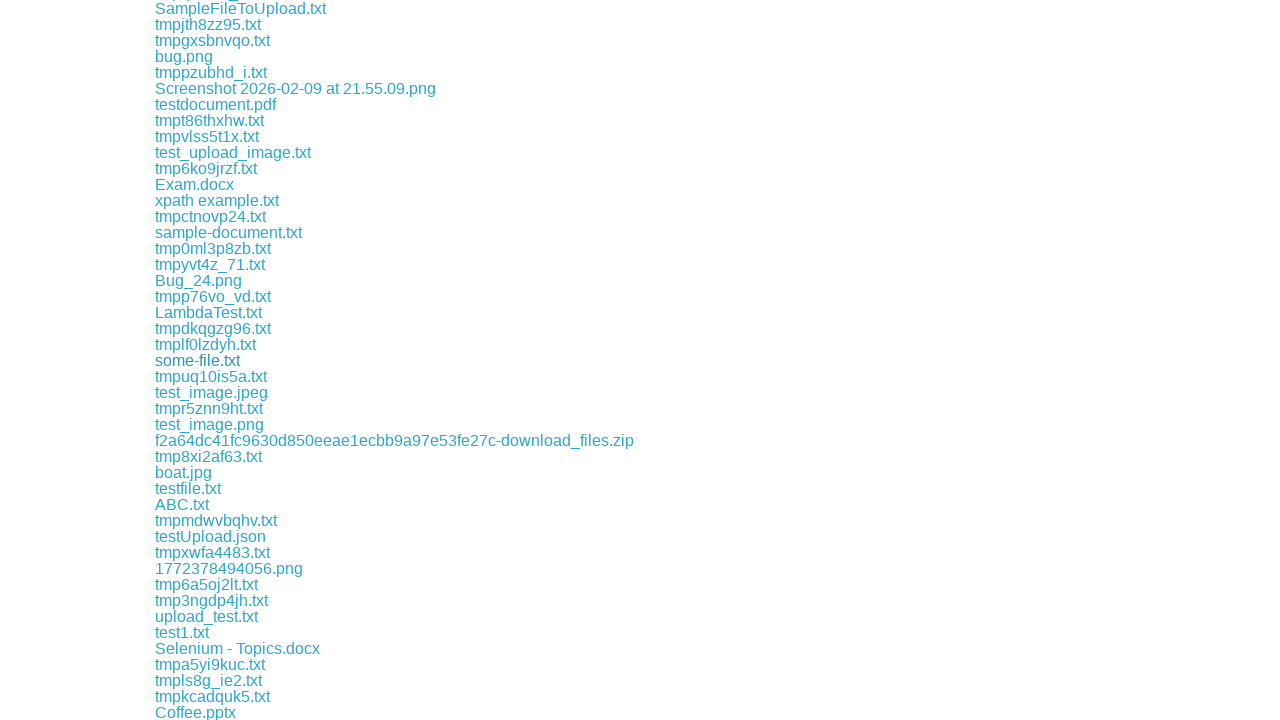

Waited 2 seconds for download to initiate
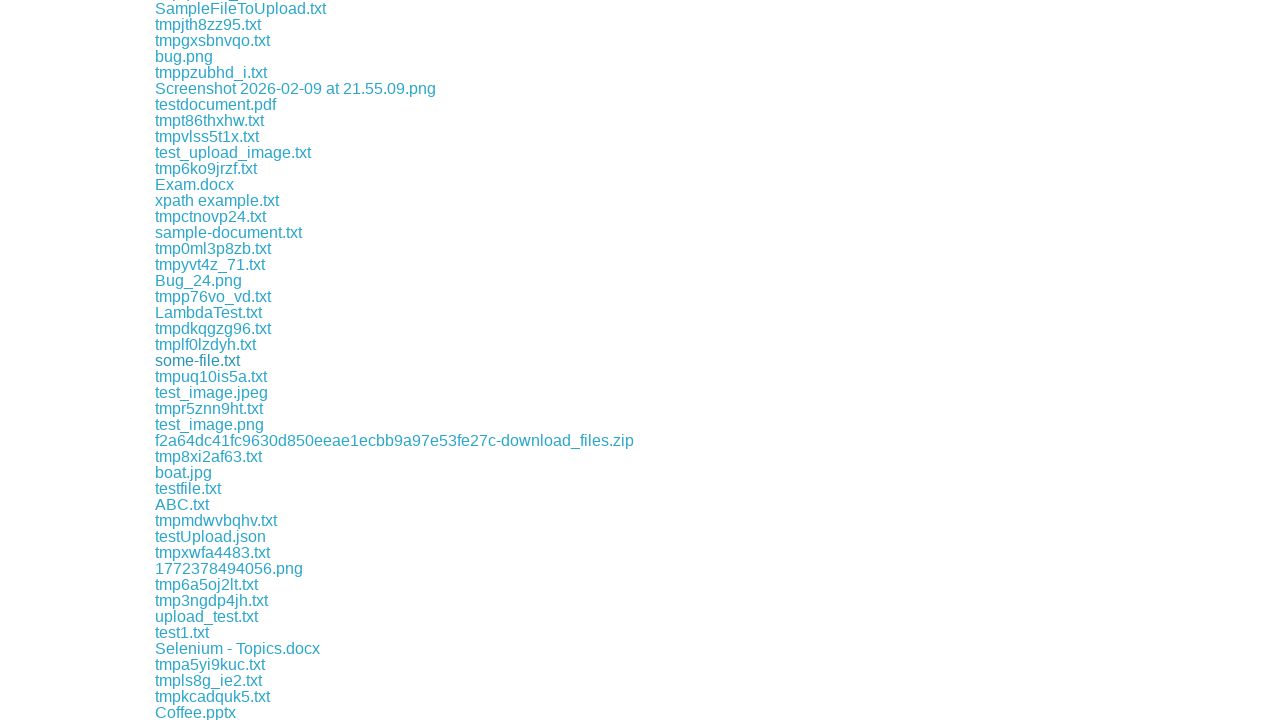

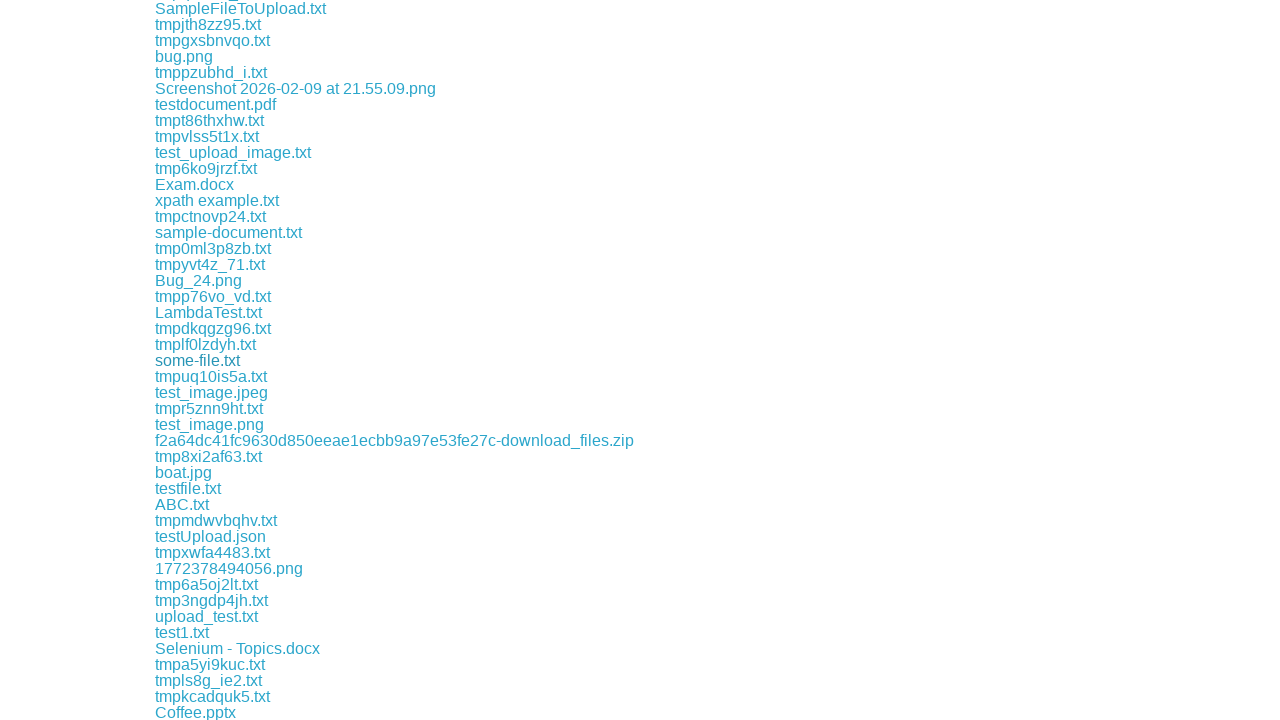